Closes the application (currently commented out in original code)

Starting URL: https://opensource-demo.orangehrmlive.com/web/index.php/auth/login

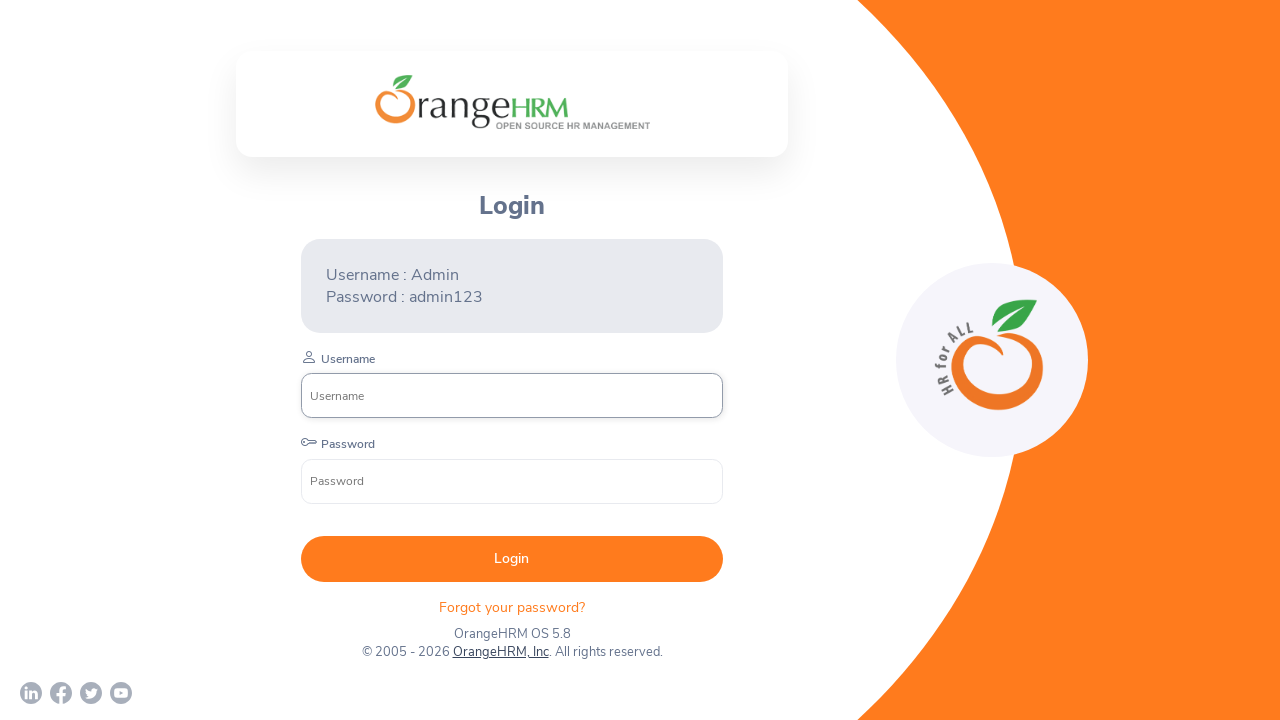

Test CloseApp completed - browser close handled by wrapper
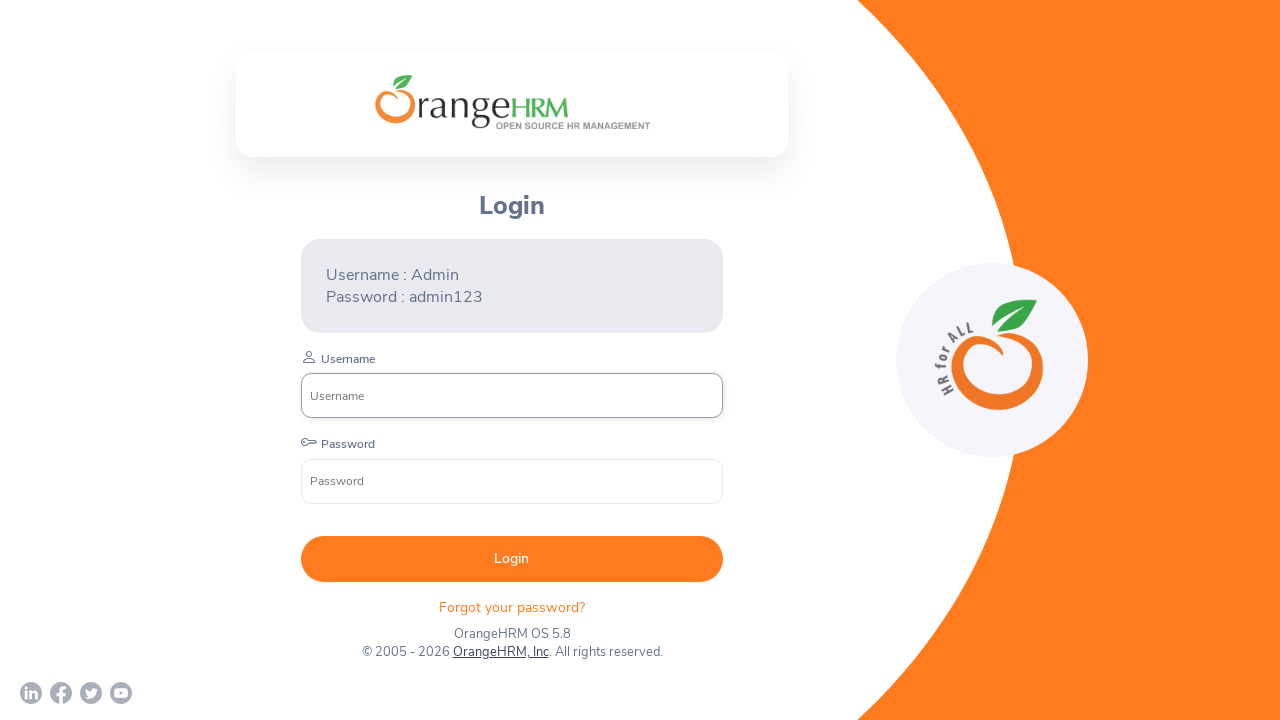

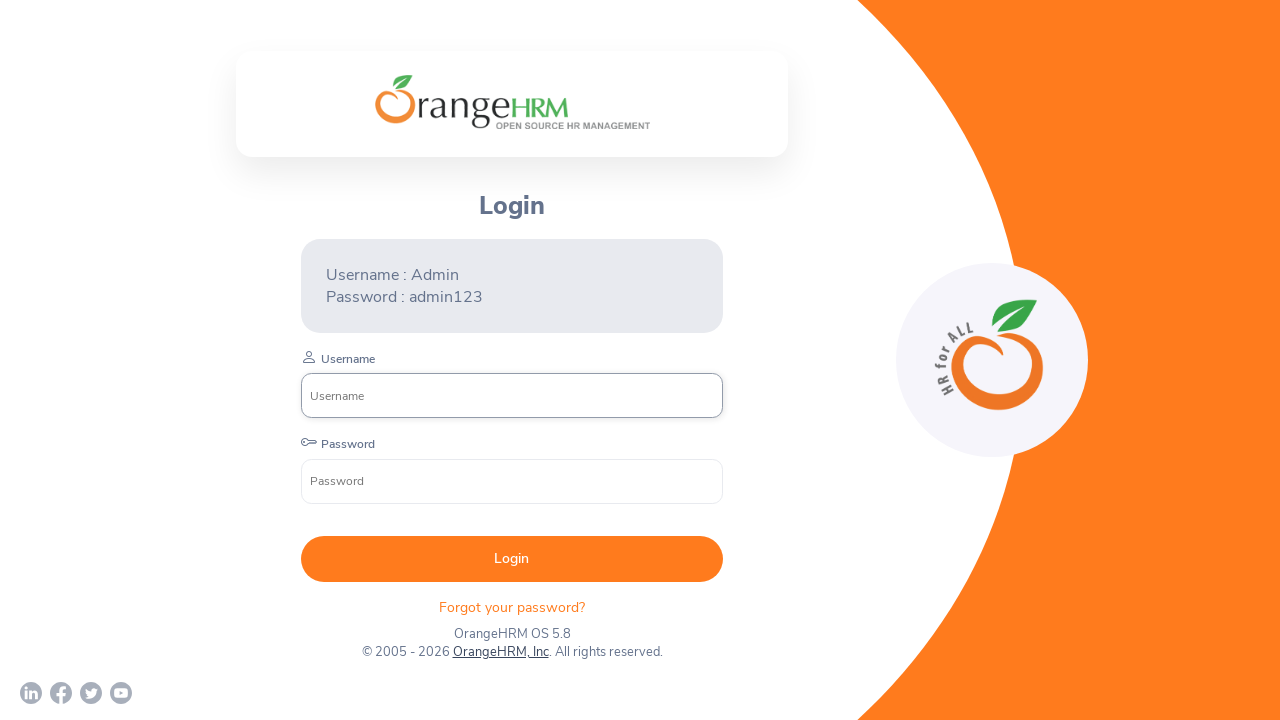